Navigates to the GetCalley website and sets the viewport to 1920x1080 resolution to verify the page loads correctly at this size.

Starting URL: https://www.getcalley.com/

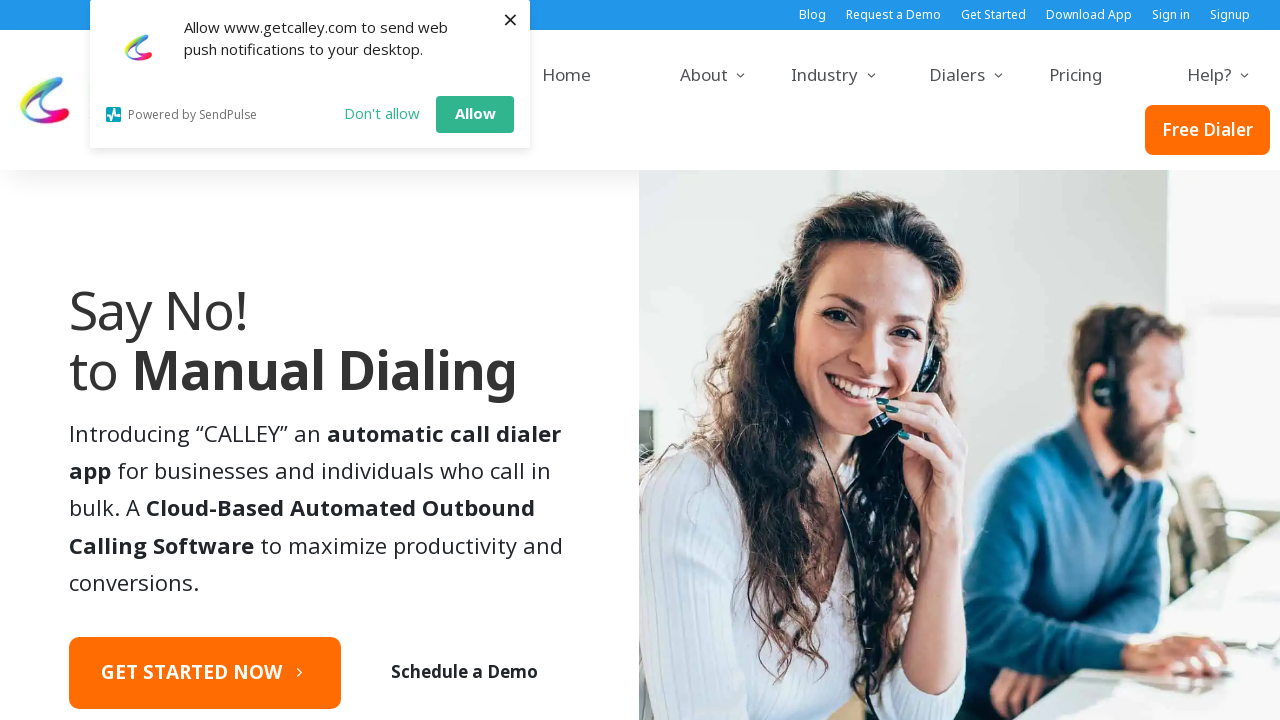

Set viewport size to 1920x1080 resolution
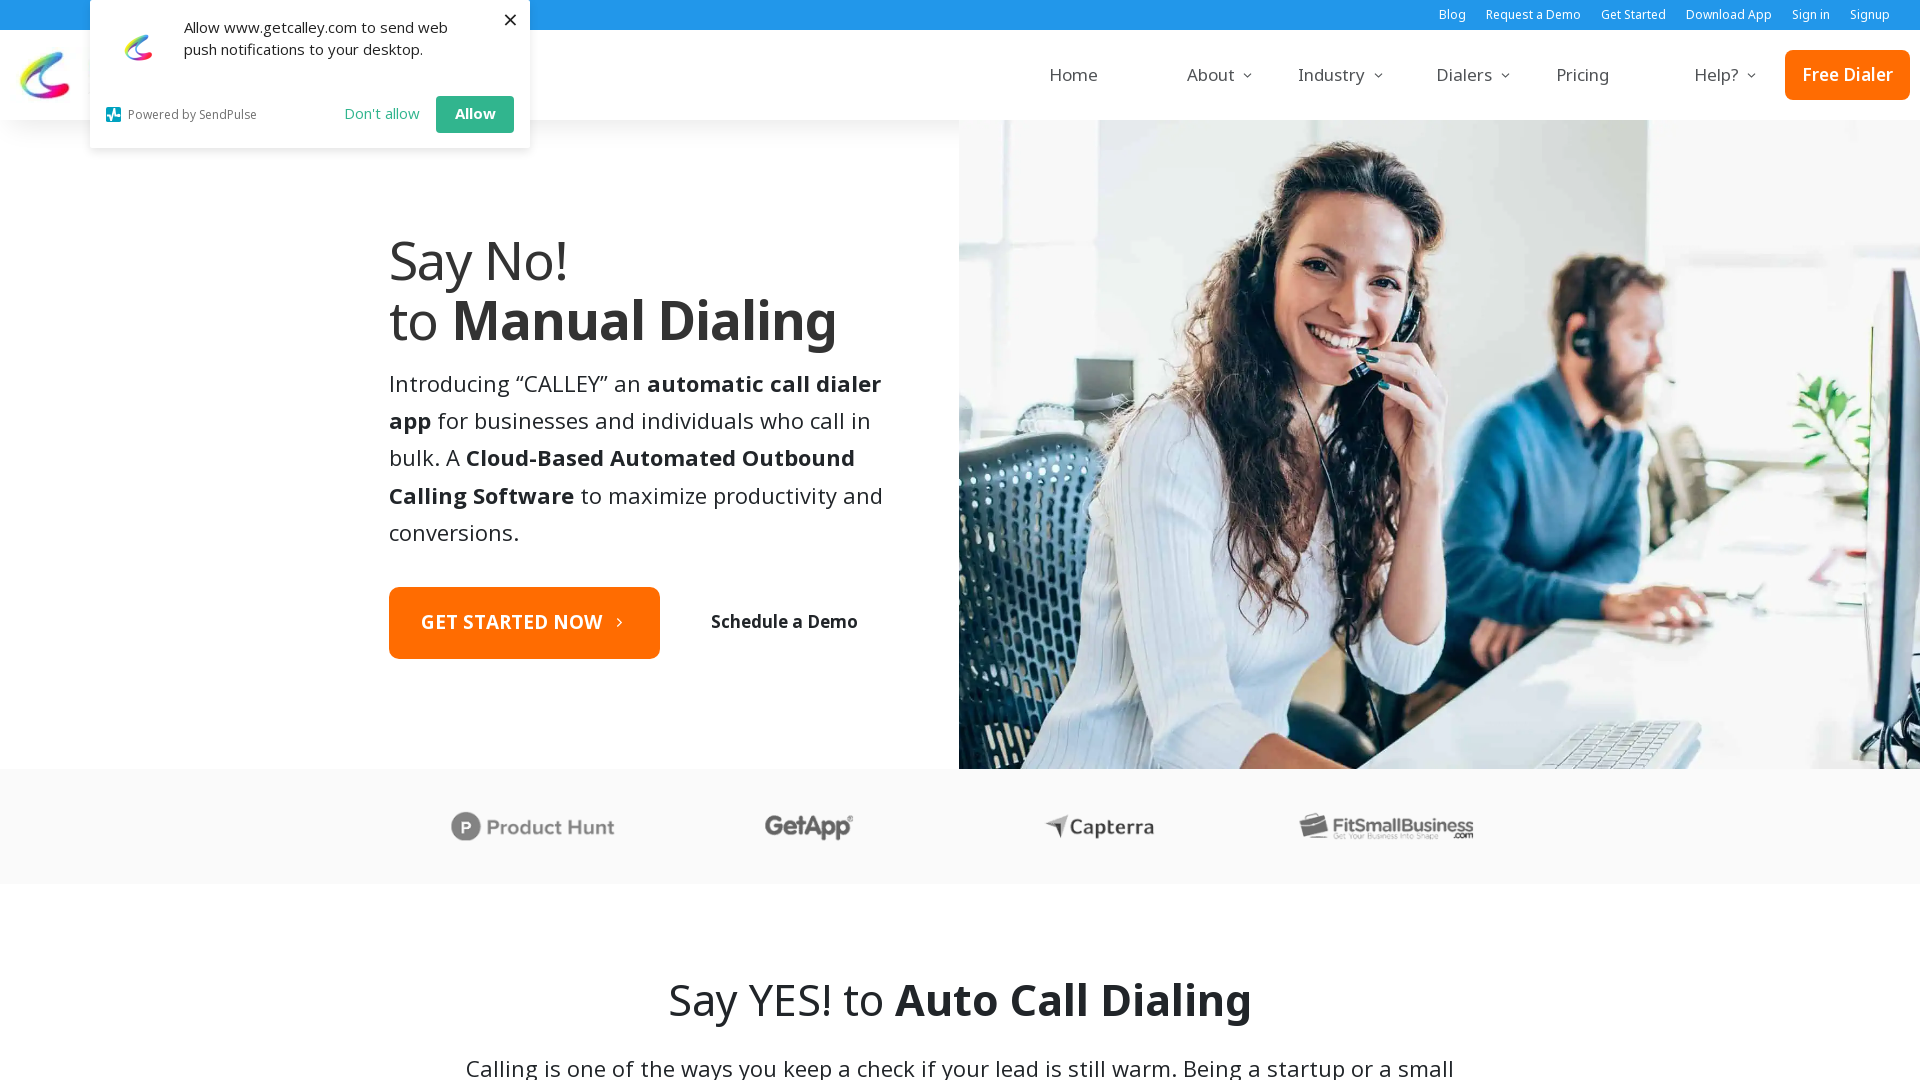

Page fully loaded at 1920x1080 resolution
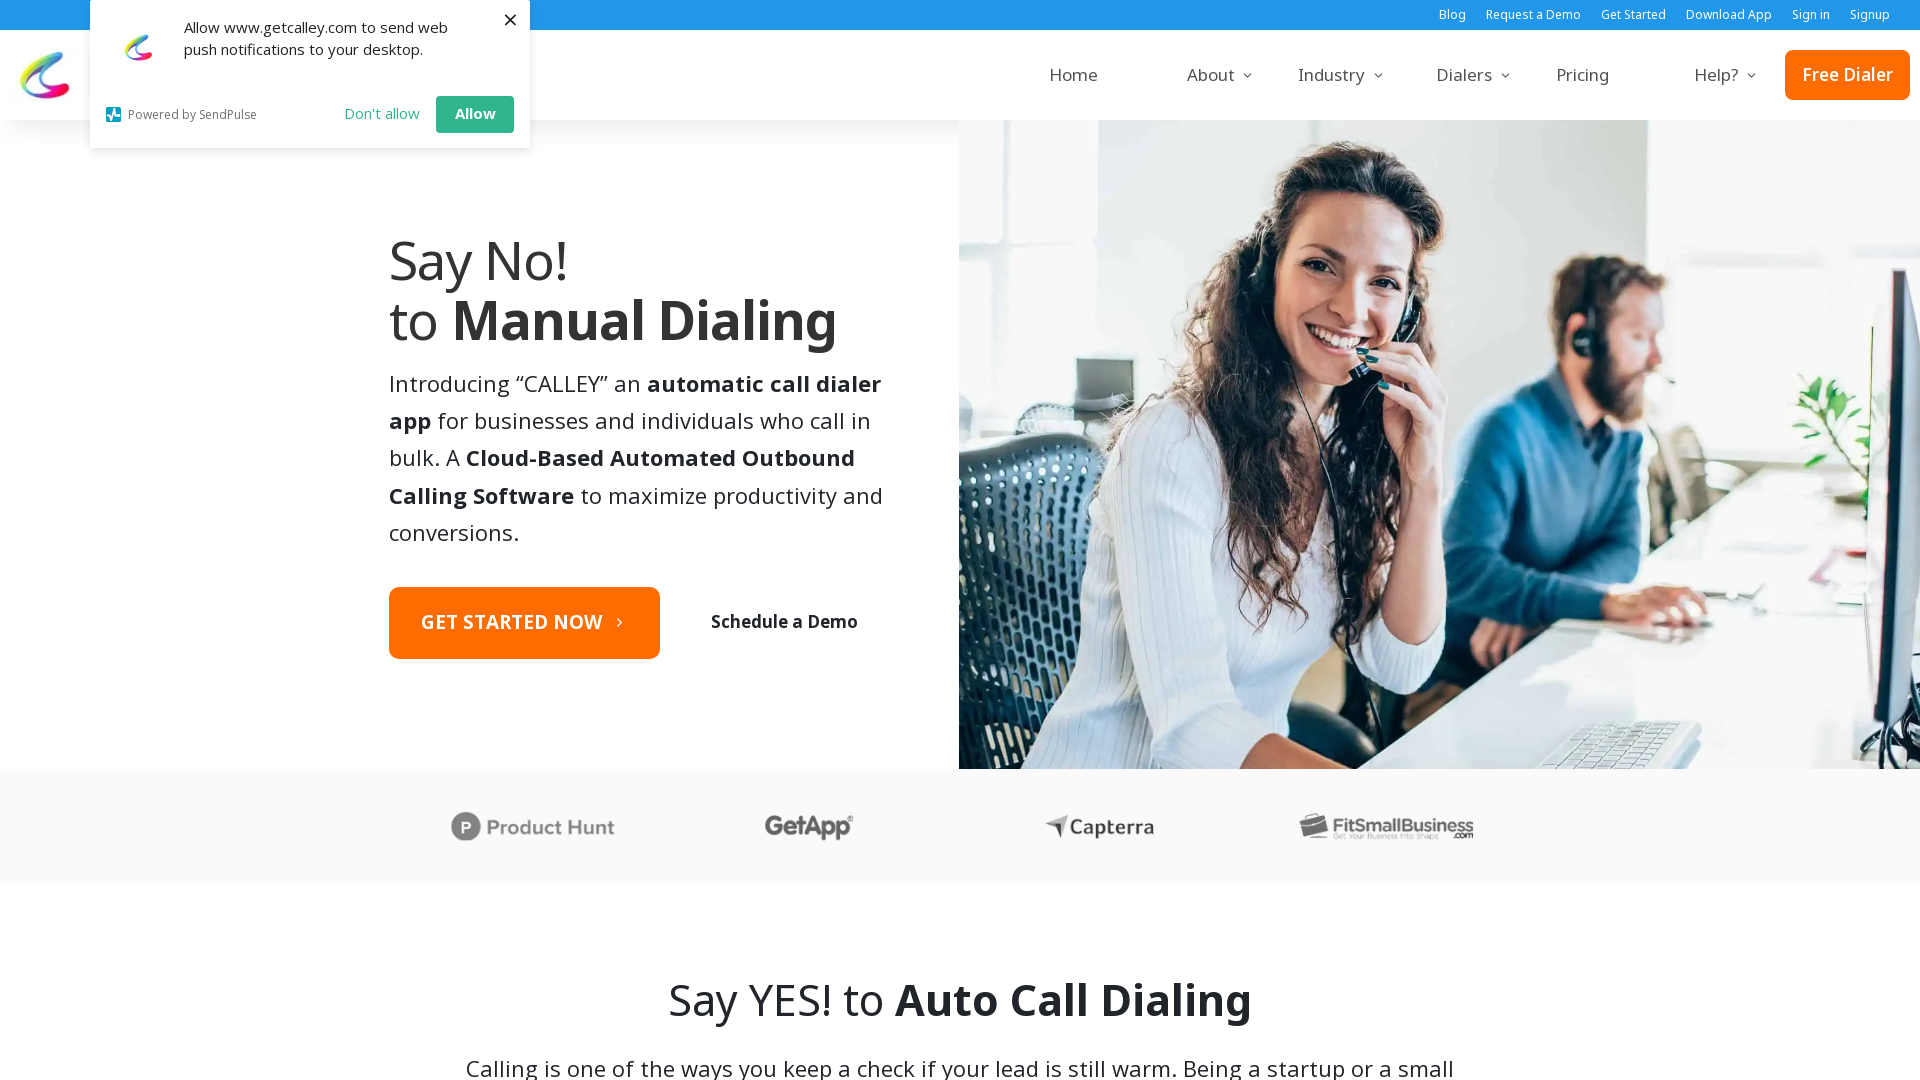

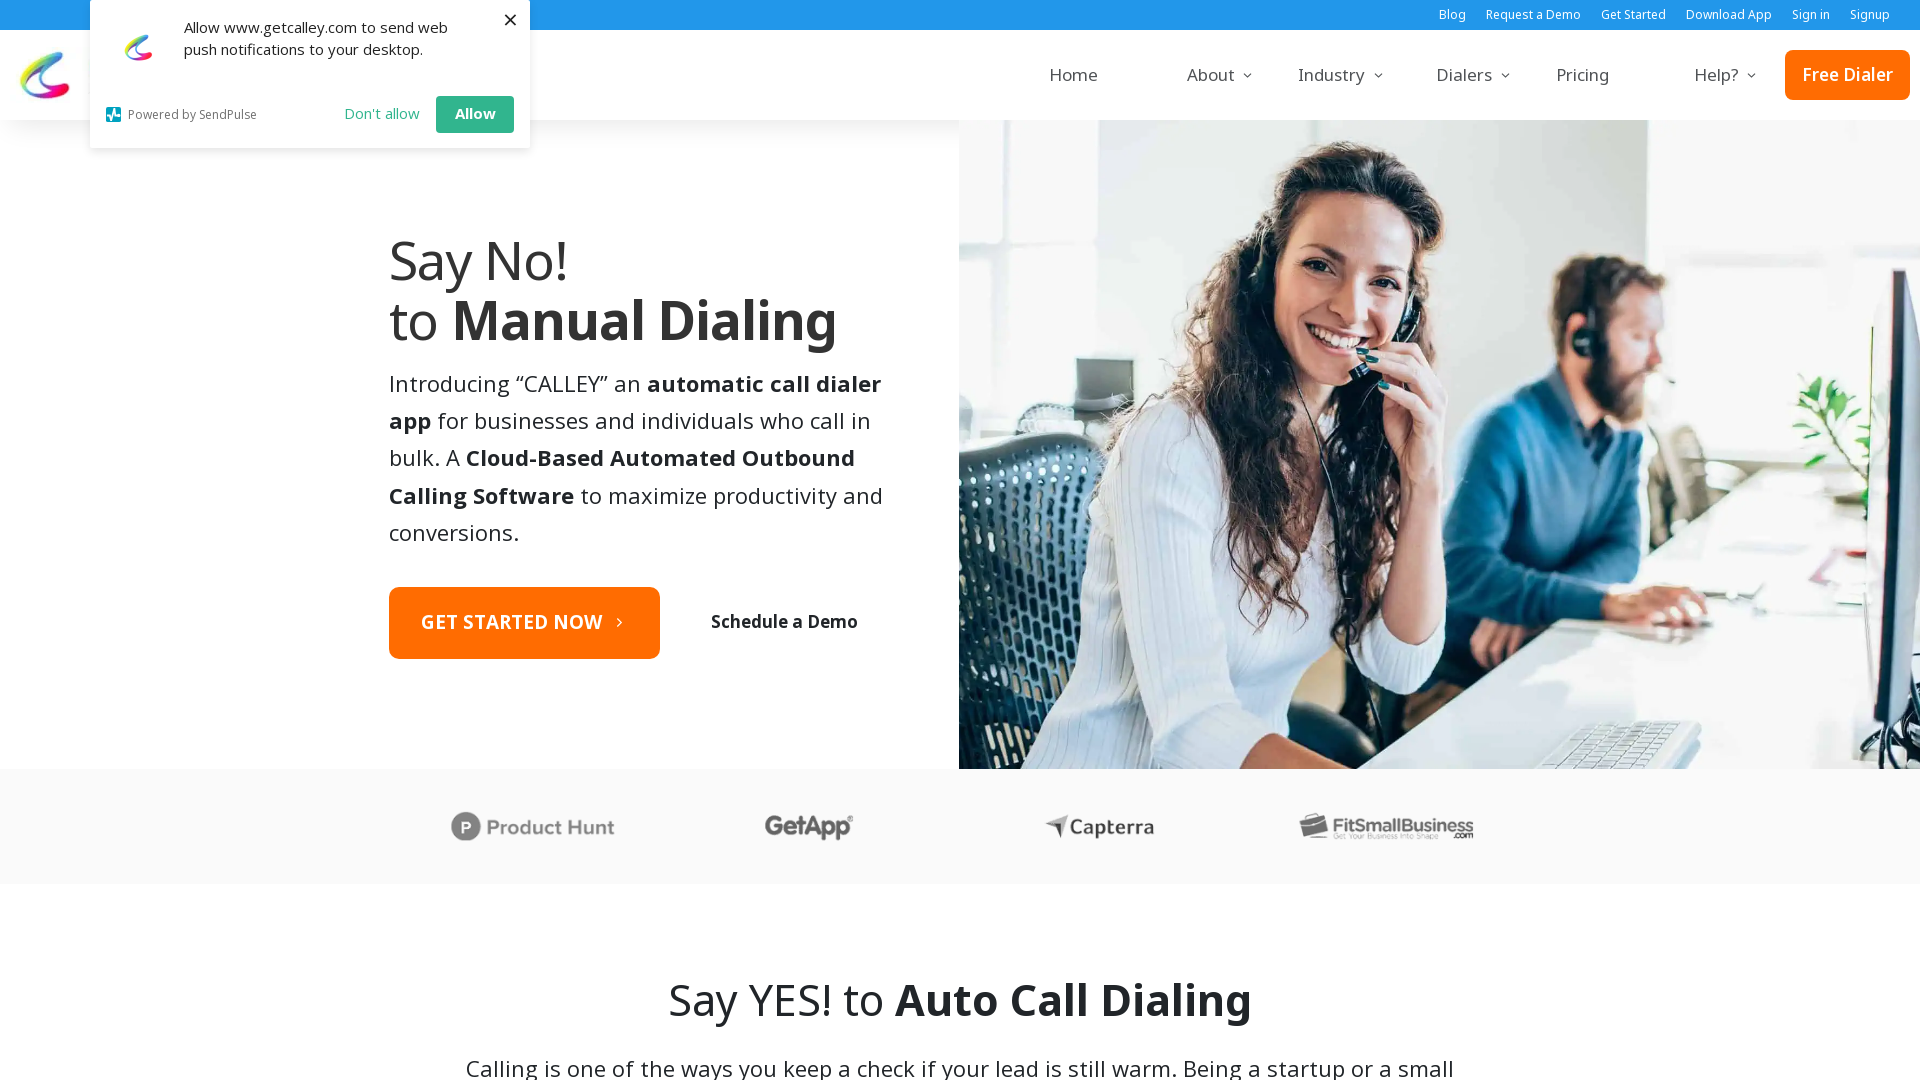